Tests accordion buttons by clicking to expand and collapse each accordion section

Starting URL: https://mkt.sispro.com.br/solicite-um-orcamento

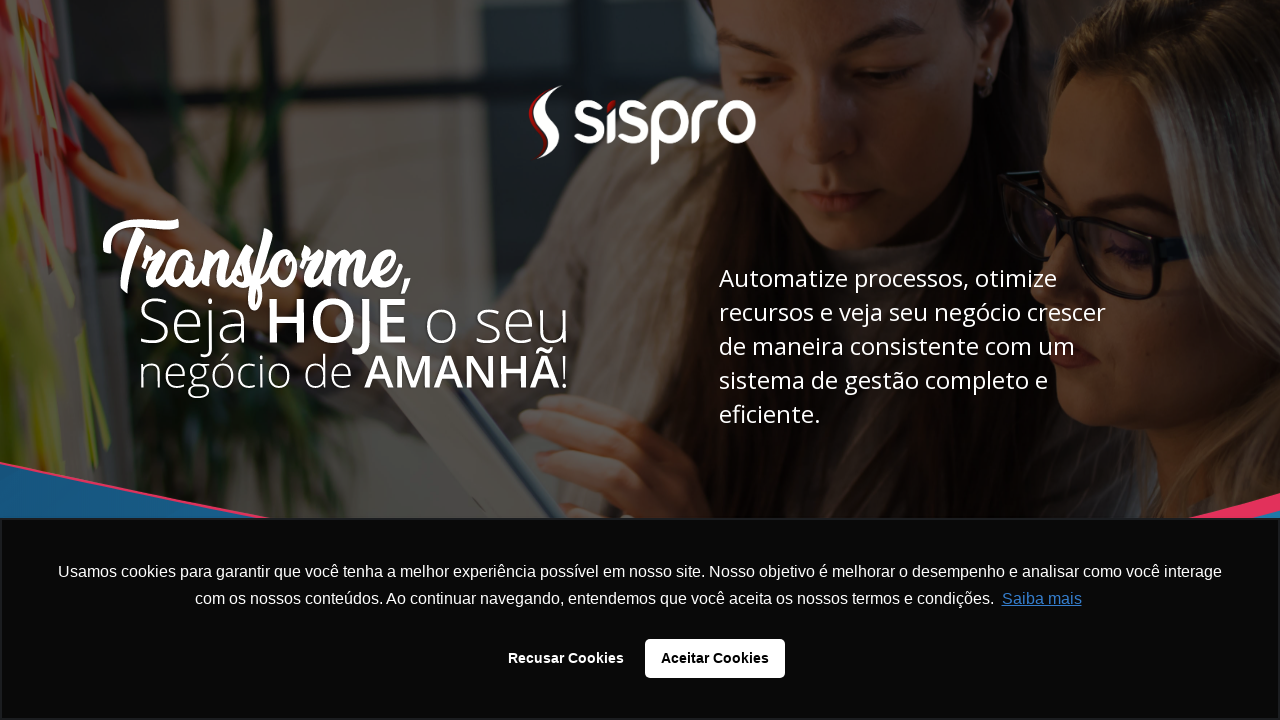

Accordion container loaded
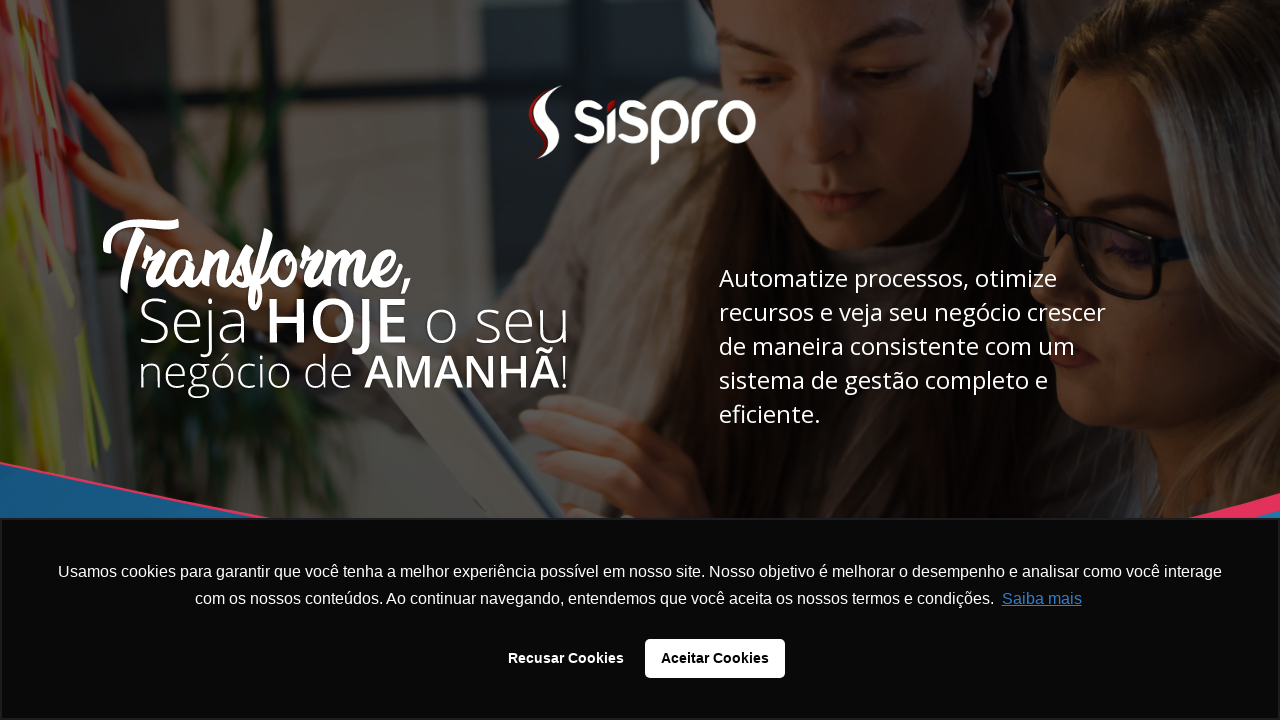

Located all accordion buttons
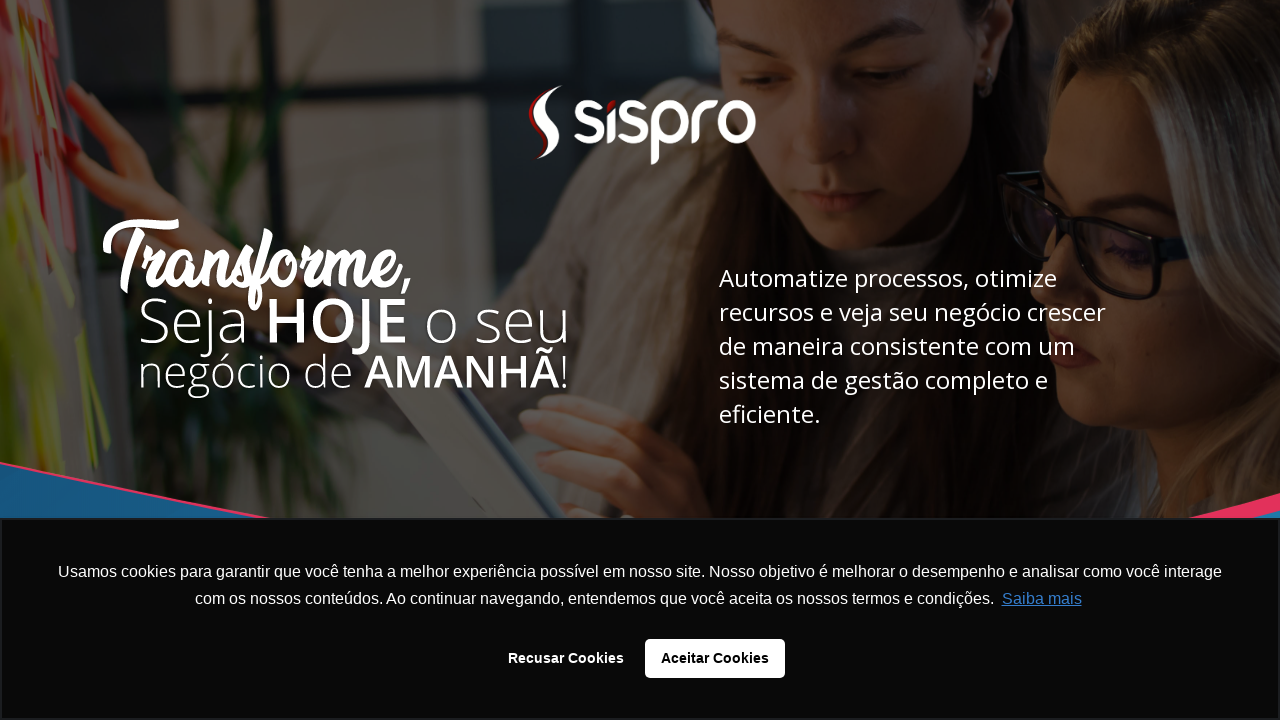

Found 4 accordion buttons
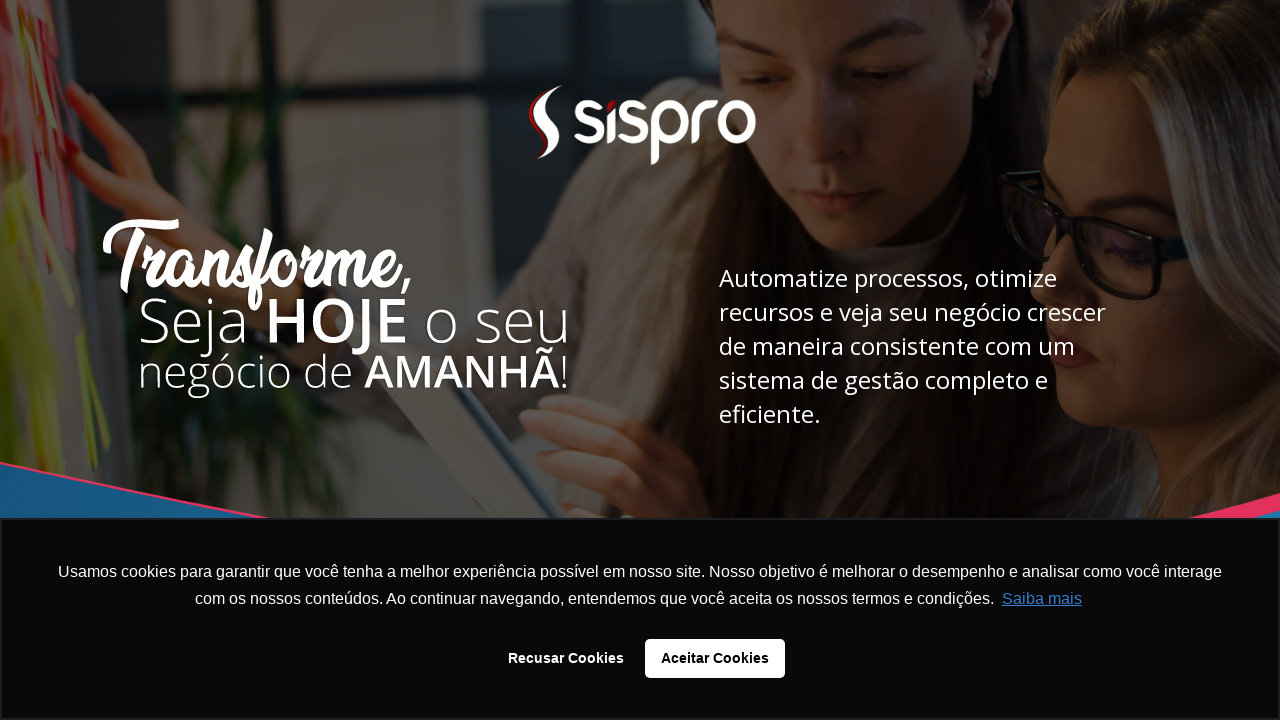

Clicked accordion button 1 to expand at (640, 360) on #rd-html-kmaya0b2 .accordion >> nth=0
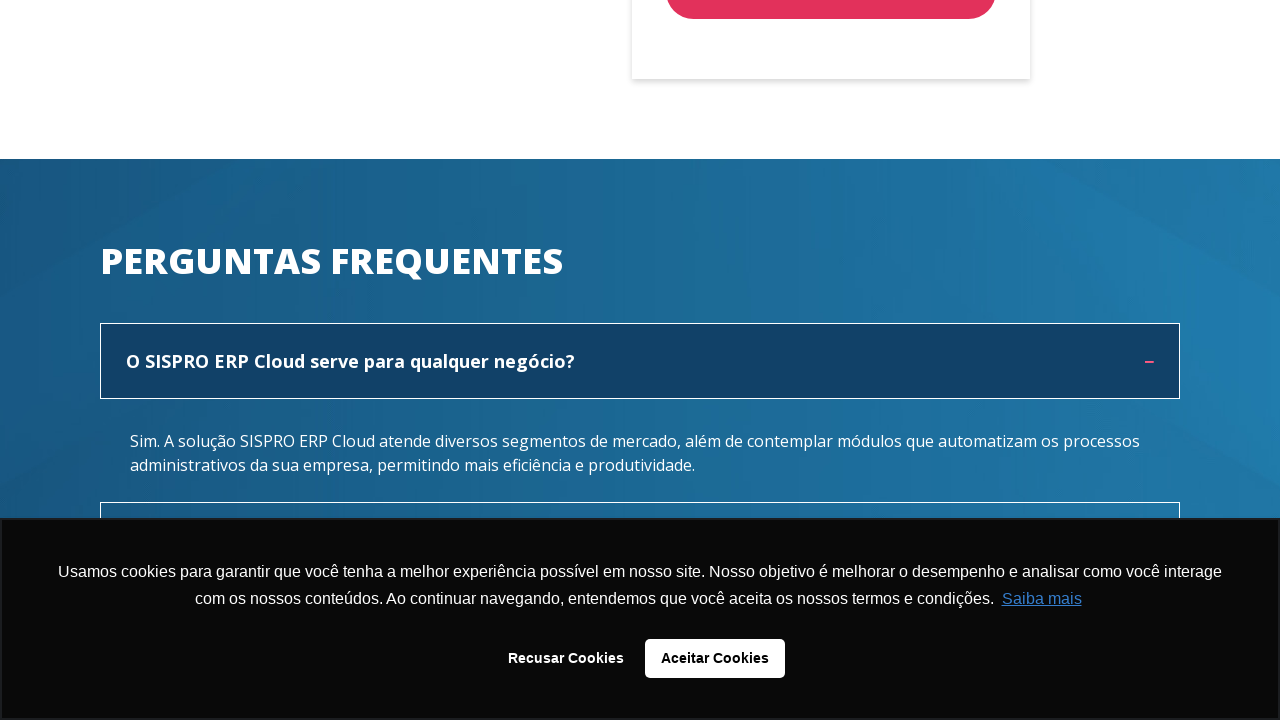

Waited for accordion section 1 expansion animation
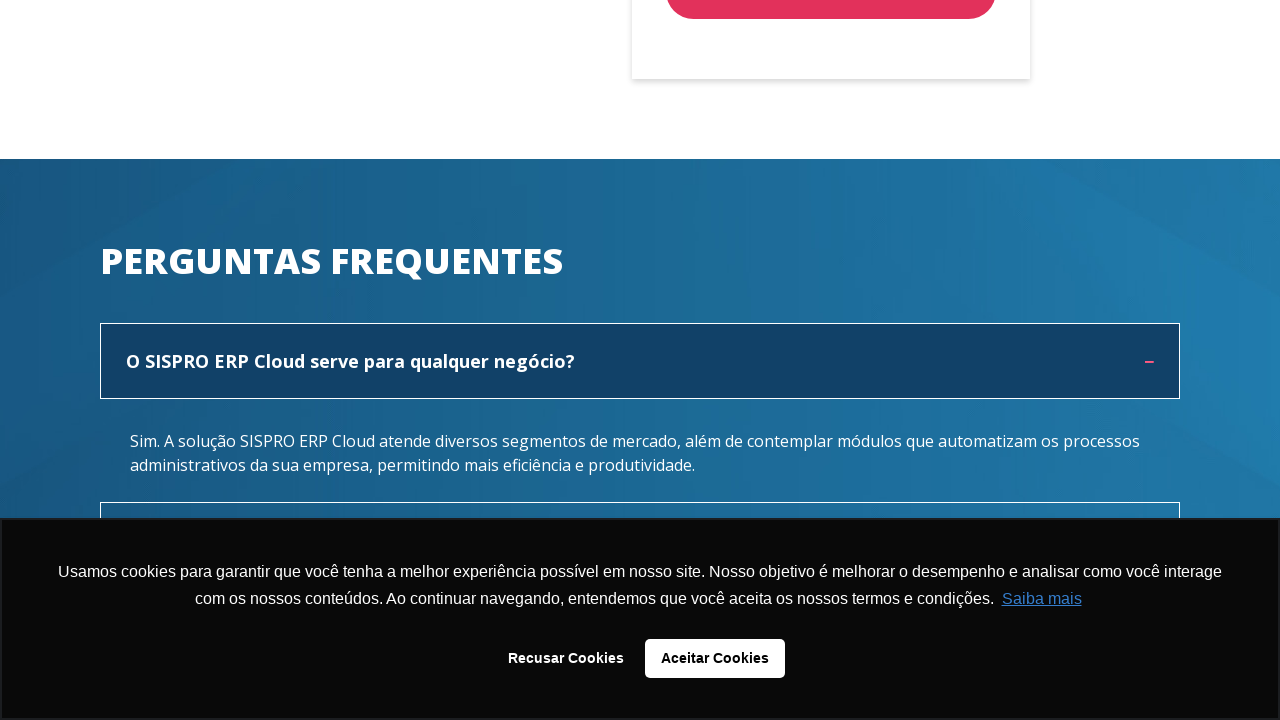

Clicked accordion button 1 to collapse at (640, 361) on #rd-html-kmaya0b2 .accordion >> nth=0
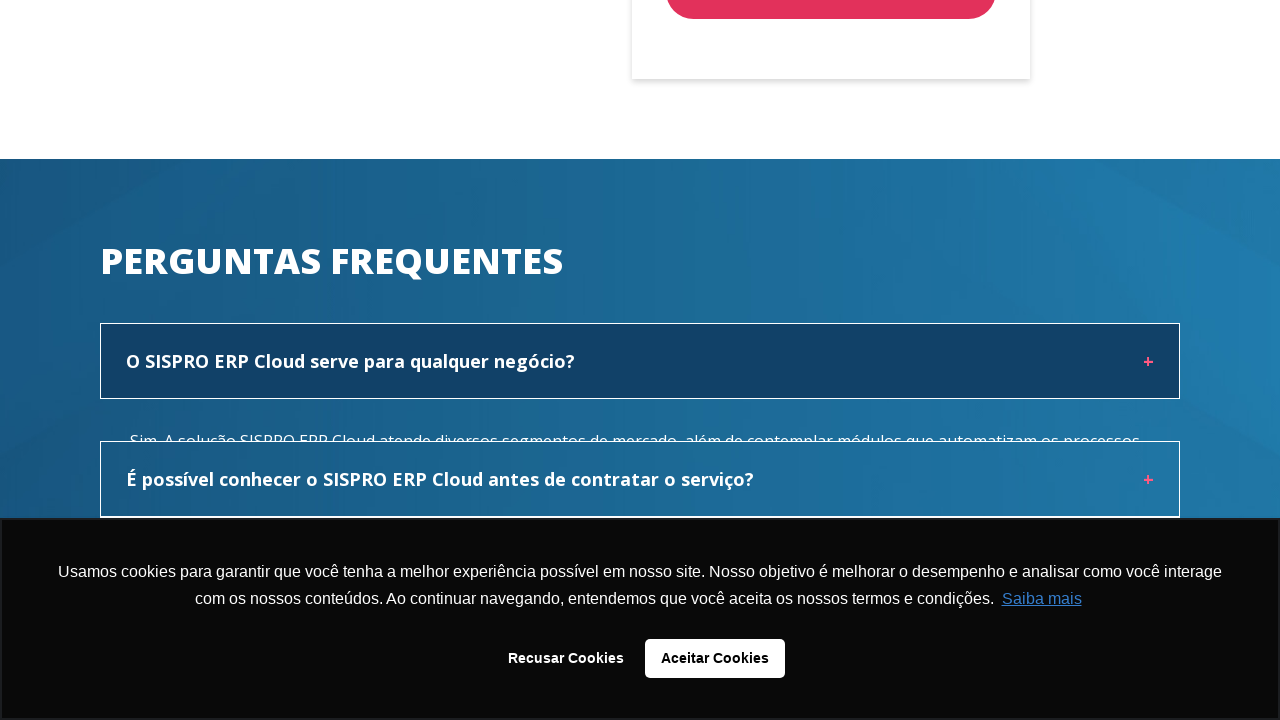

Waited for accordion section 1 collapse animation
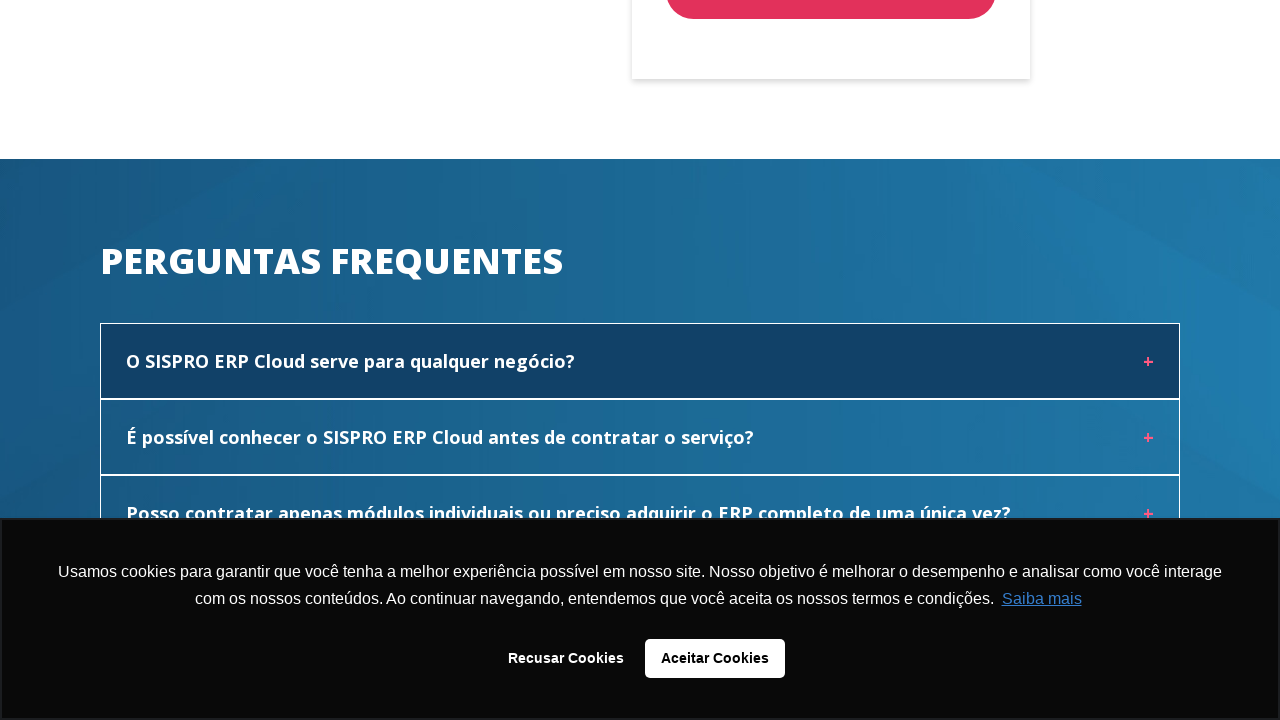

Clicked accordion button 2 to expand at (640, 437) on #rd-html-kmaya0b2 .accordion >> nth=1
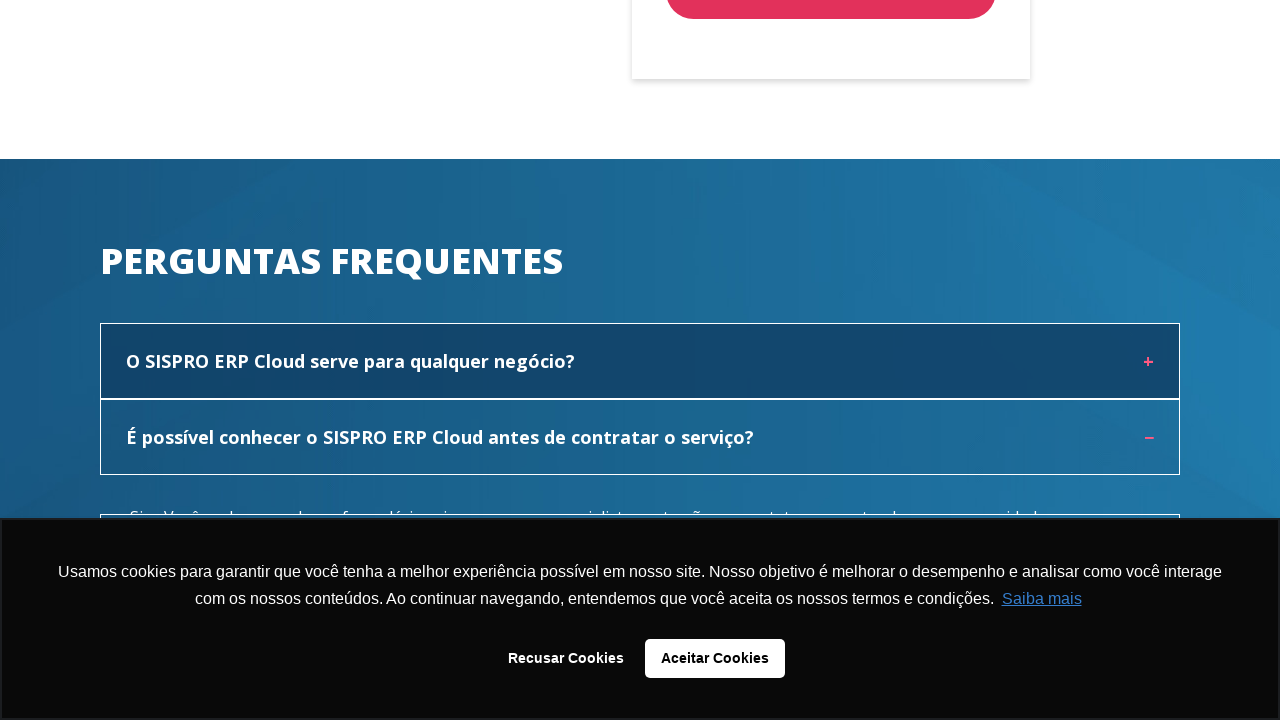

Waited for accordion section 2 expansion animation
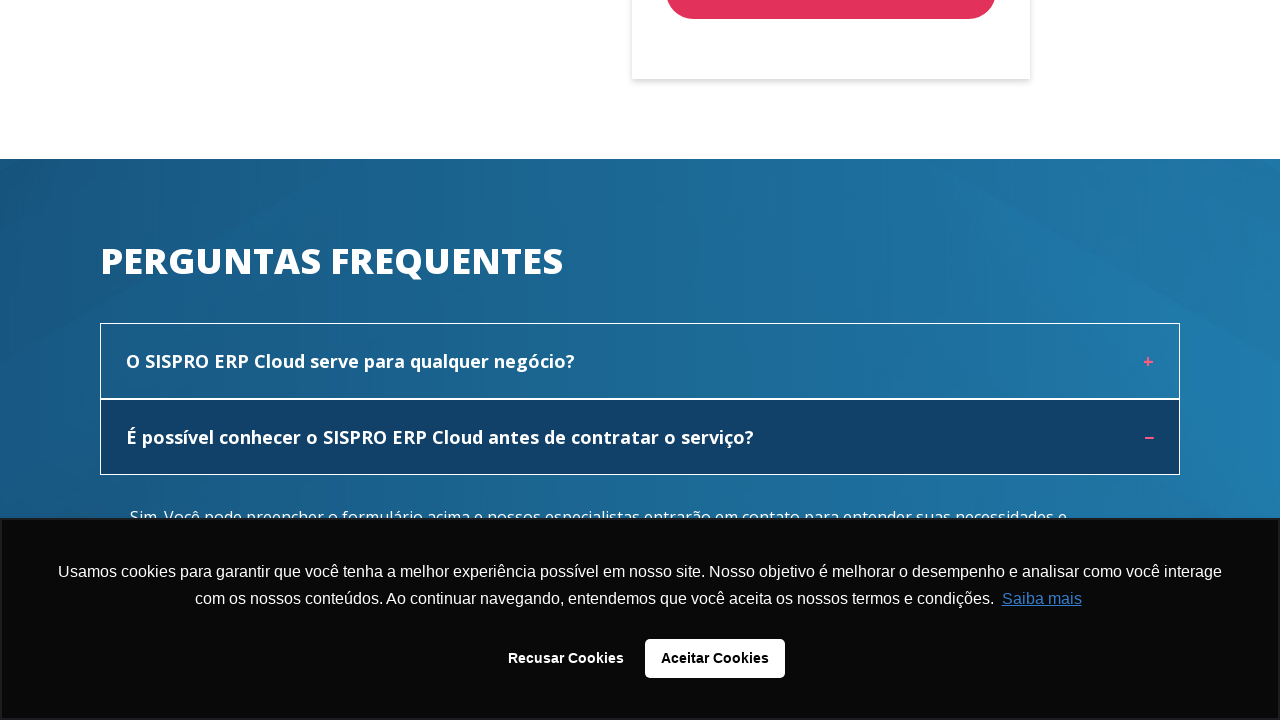

Clicked accordion button 2 to collapse at (640, 437) on #rd-html-kmaya0b2 .accordion >> nth=1
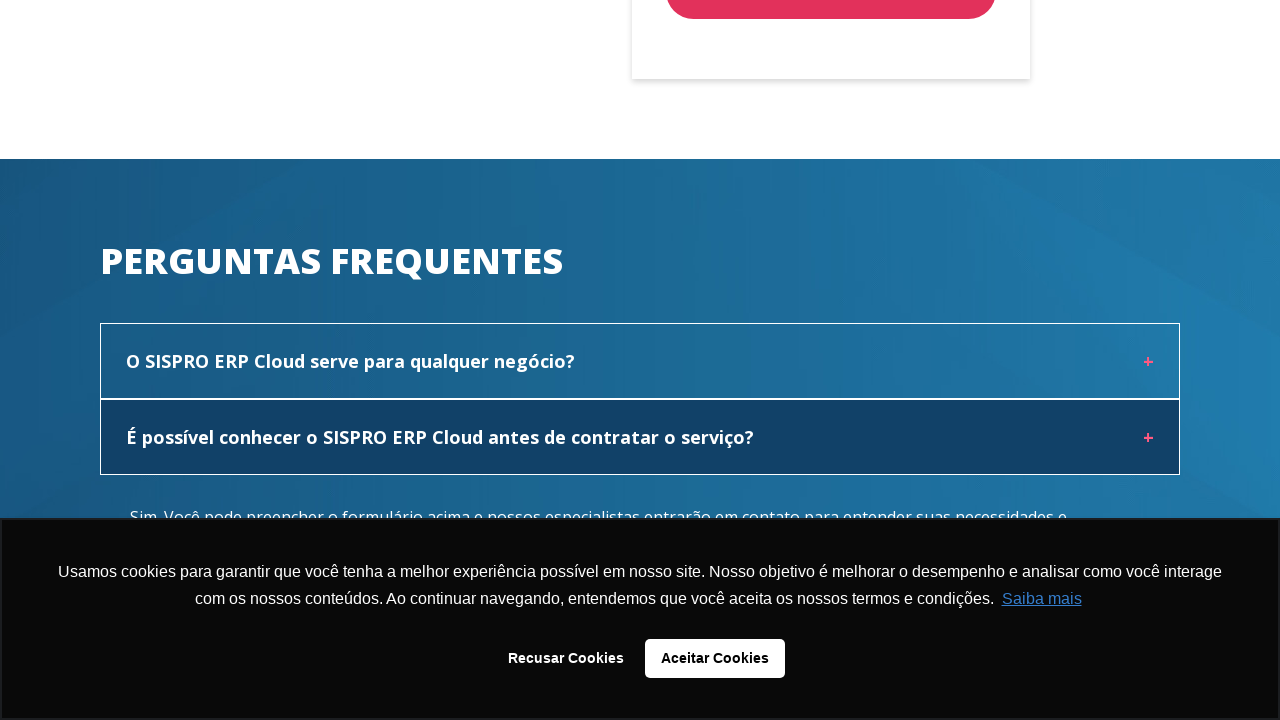

Waited for accordion section 2 collapse animation
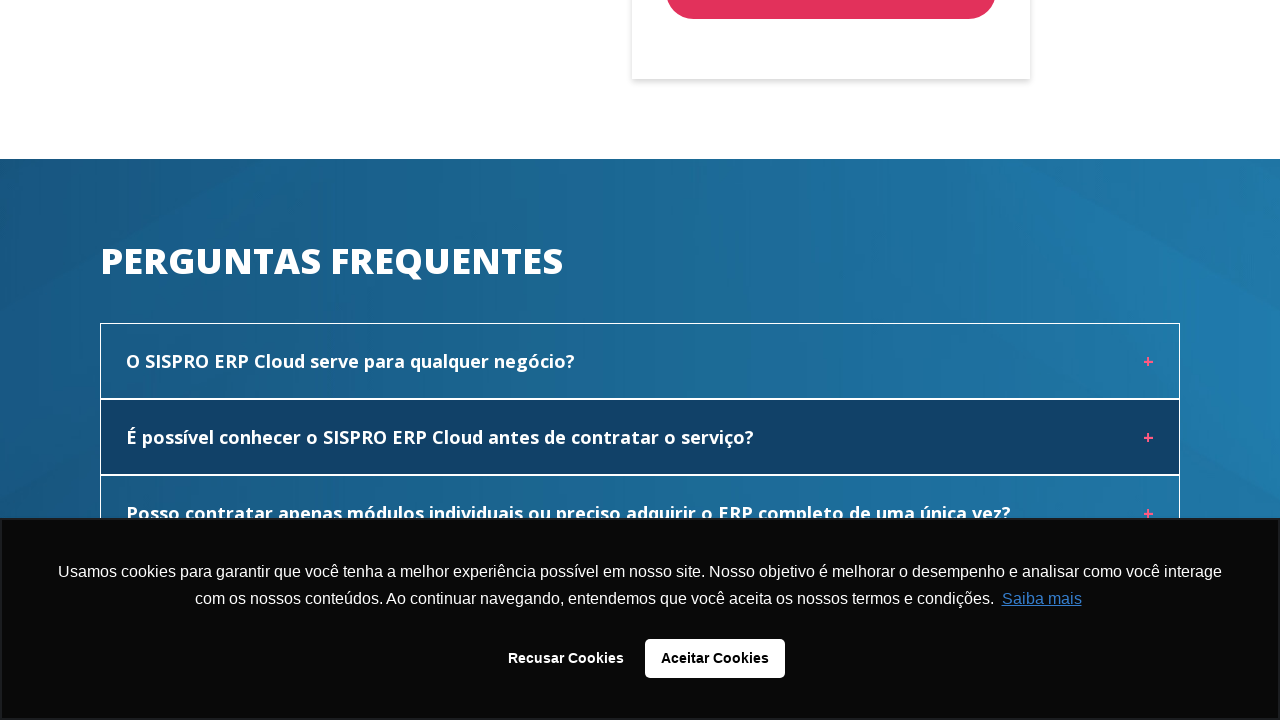

Clicked accordion button 3 to expand at (640, 513) on #rd-html-kmaya0b2 .accordion >> nth=2
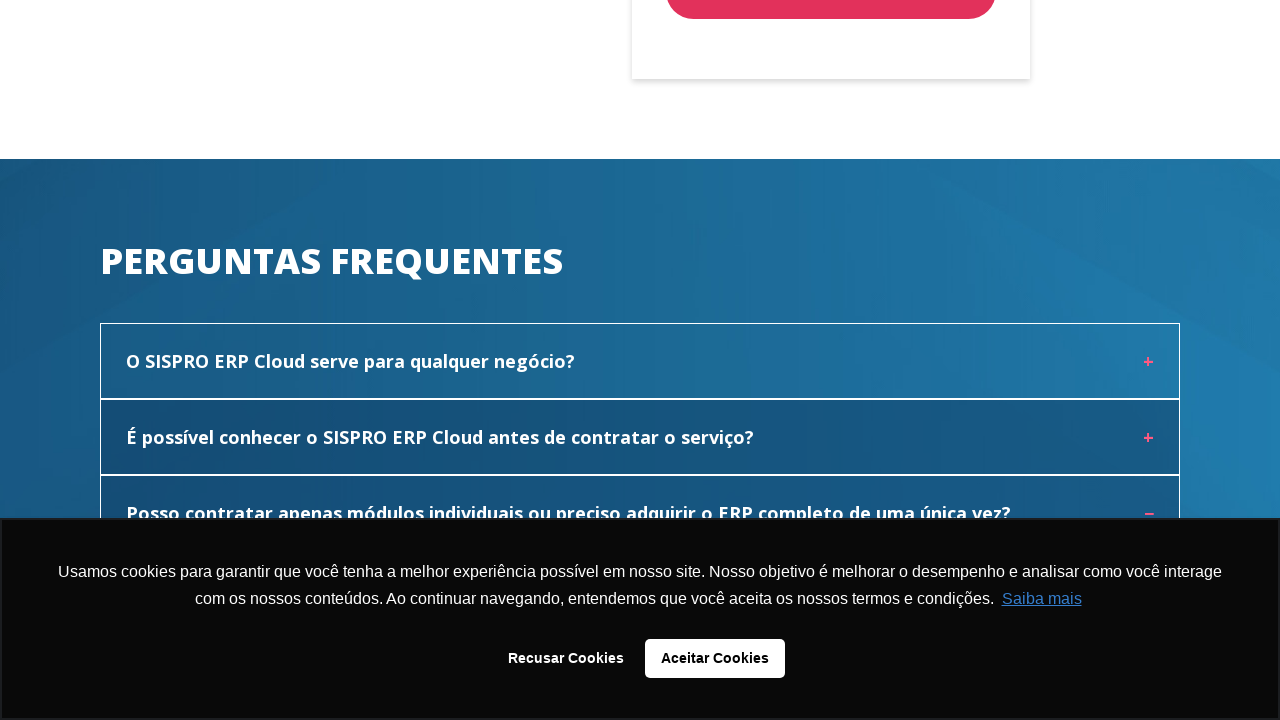

Waited for accordion section 3 expansion animation
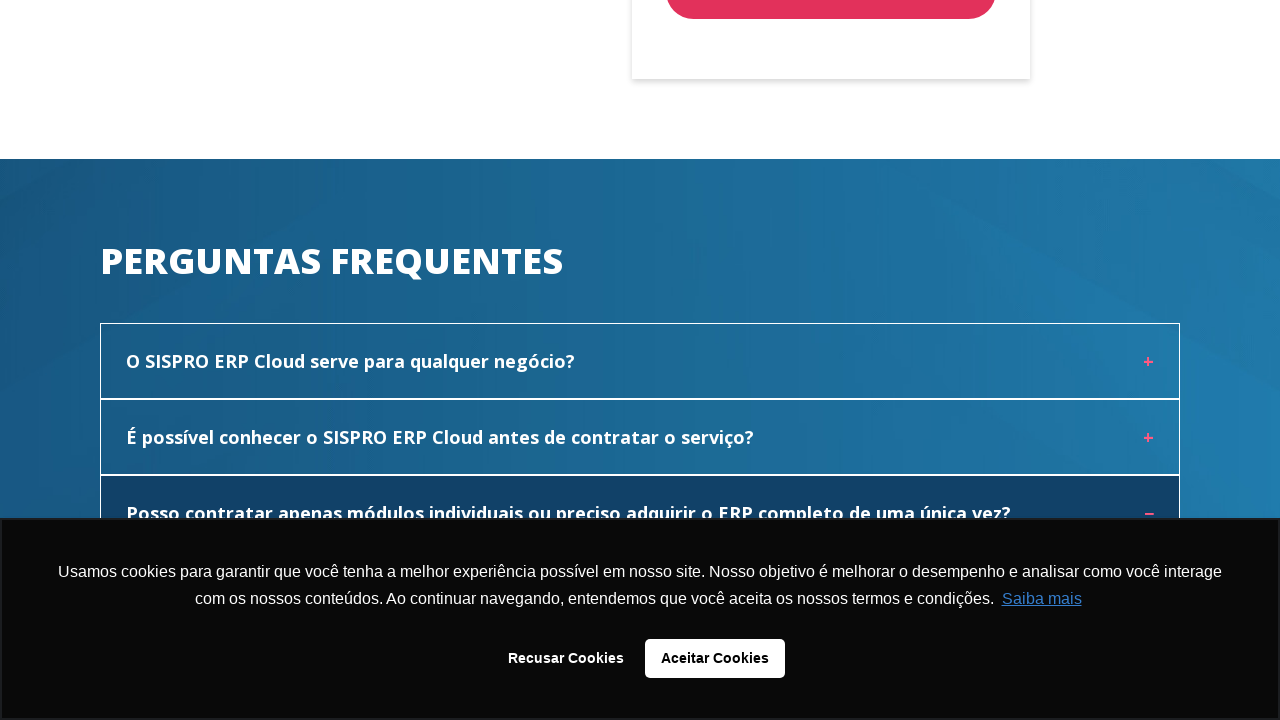

Clicked accordion button 3 to collapse at (640, 513) on #rd-html-kmaya0b2 .accordion >> nth=2
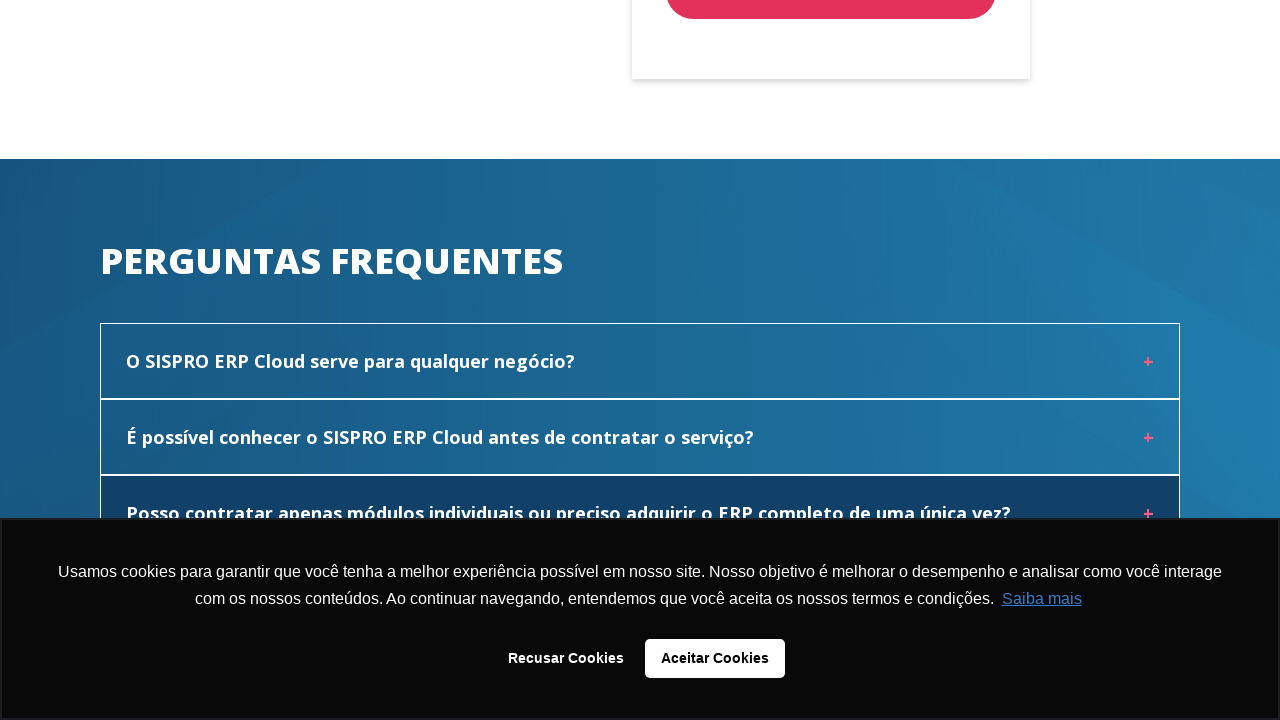

Waited for accordion section 3 collapse animation
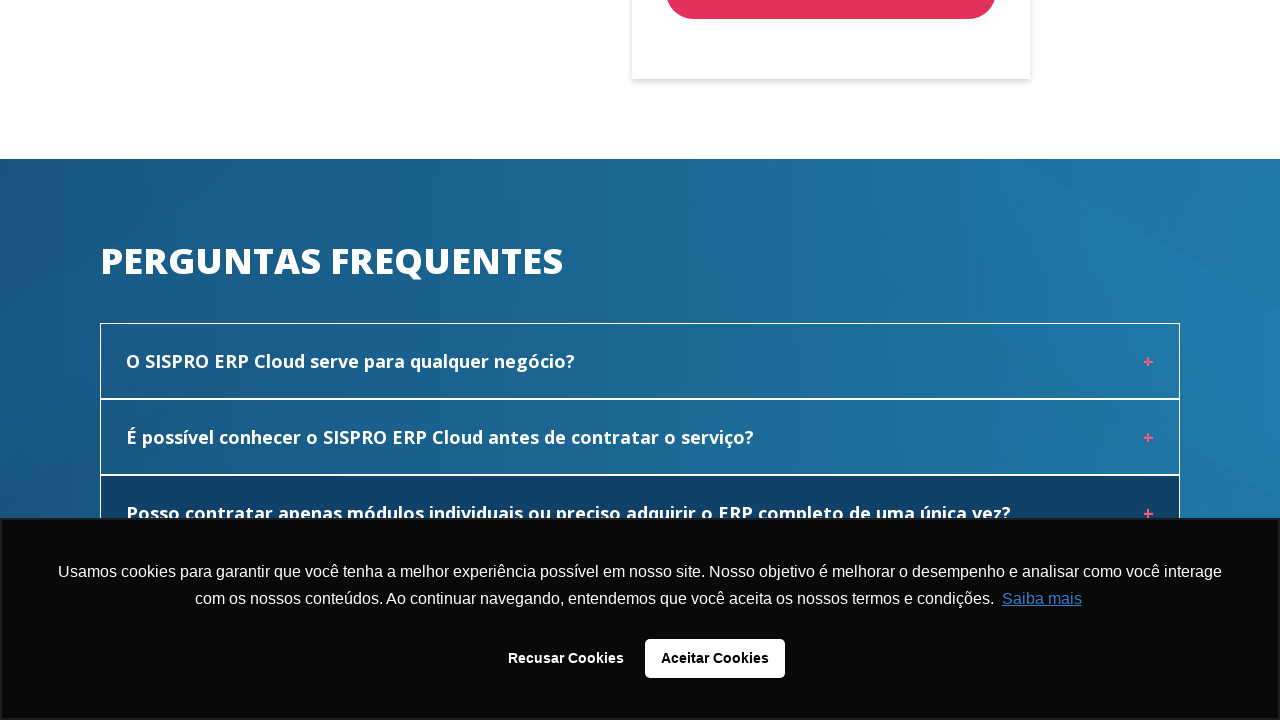

Clicked accordion button 4 to expand at (640, 399) on #rd-html-kmaya0b2 .accordion >> nth=3
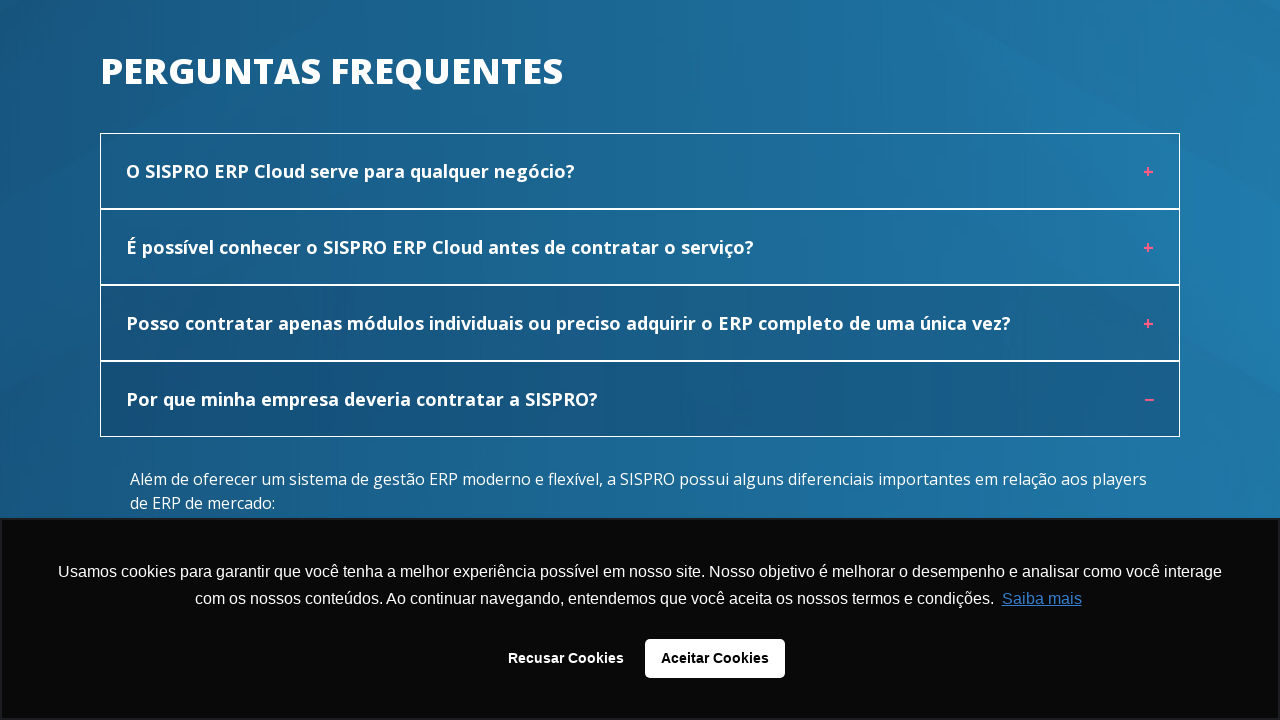

Waited for accordion section 4 expansion animation
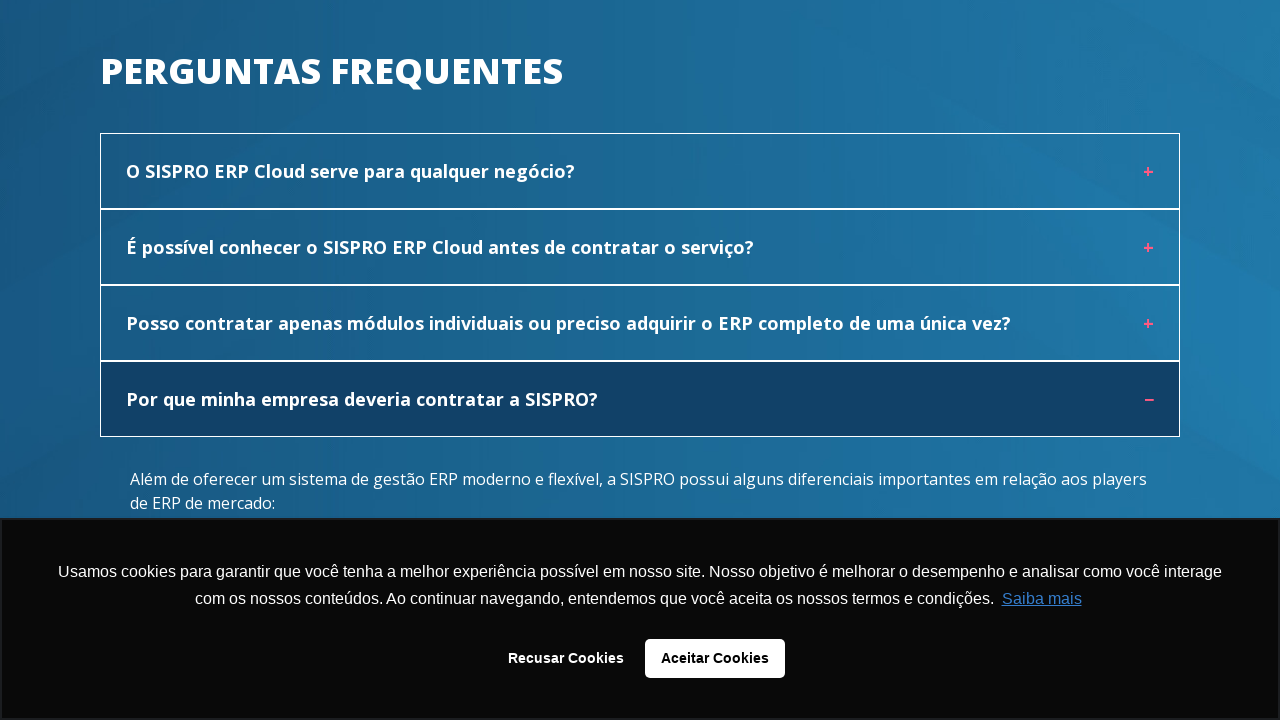

Clicked accordion button 4 to collapse at (640, 399) on #rd-html-kmaya0b2 .accordion >> nth=3
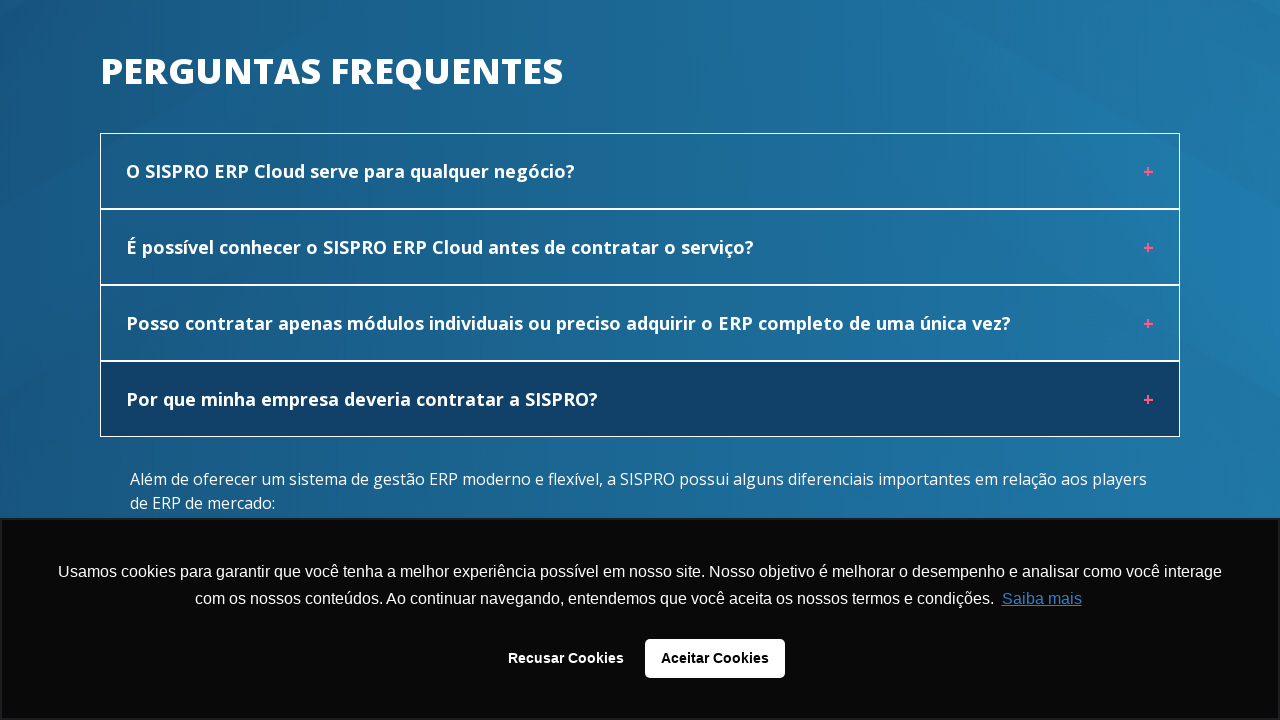

Waited for accordion section 4 collapse animation
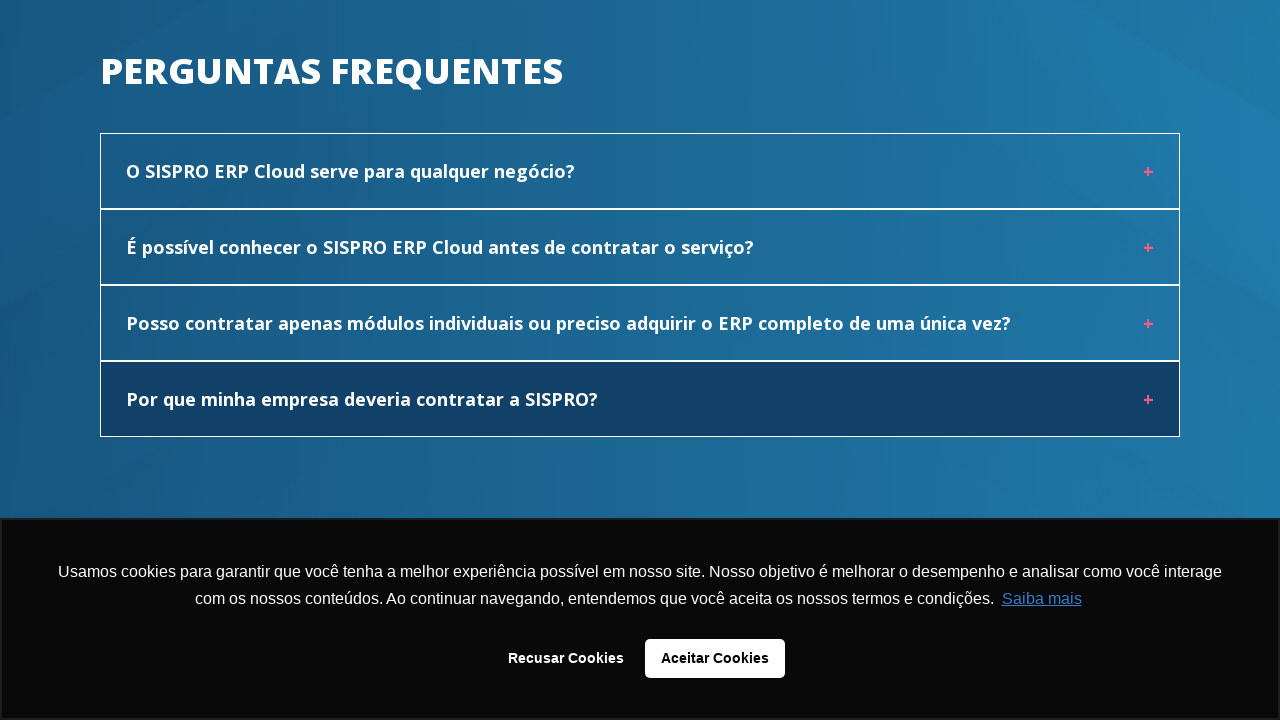

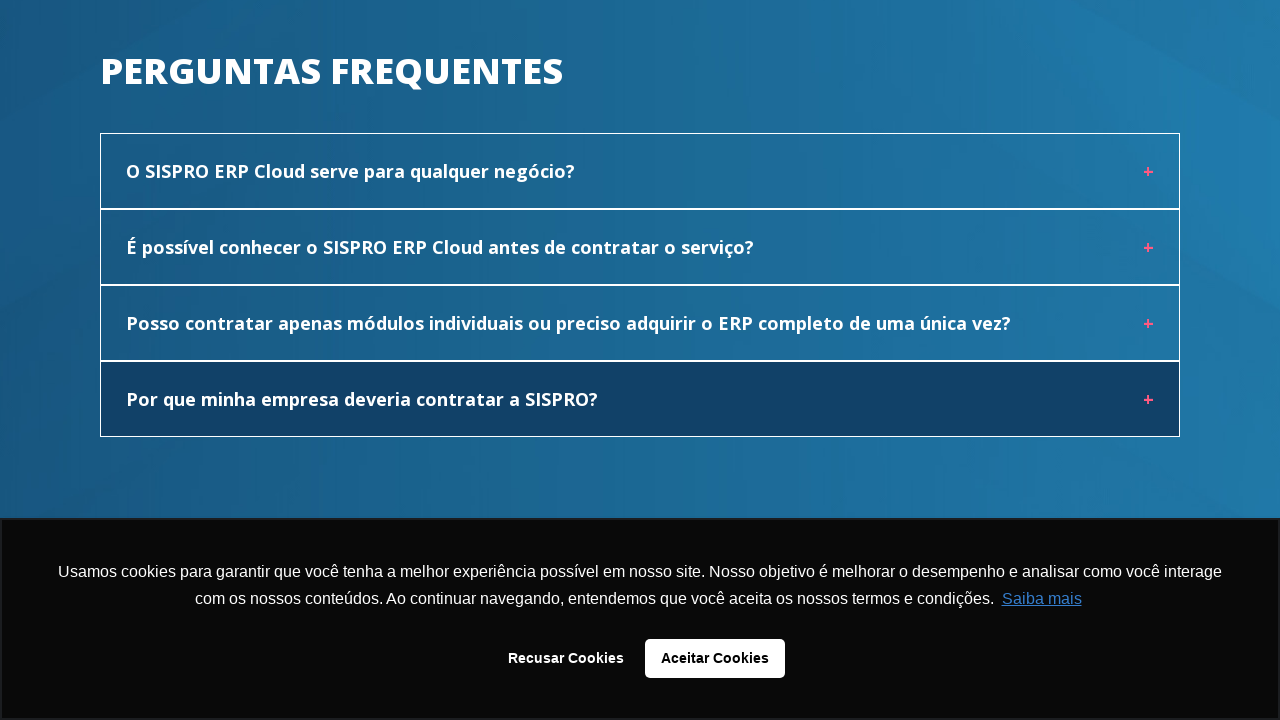